Tests that leading and trailing whitespaces are trimmed when editing a task.

Starting URL: https://demo.playwright.dev/todomvc

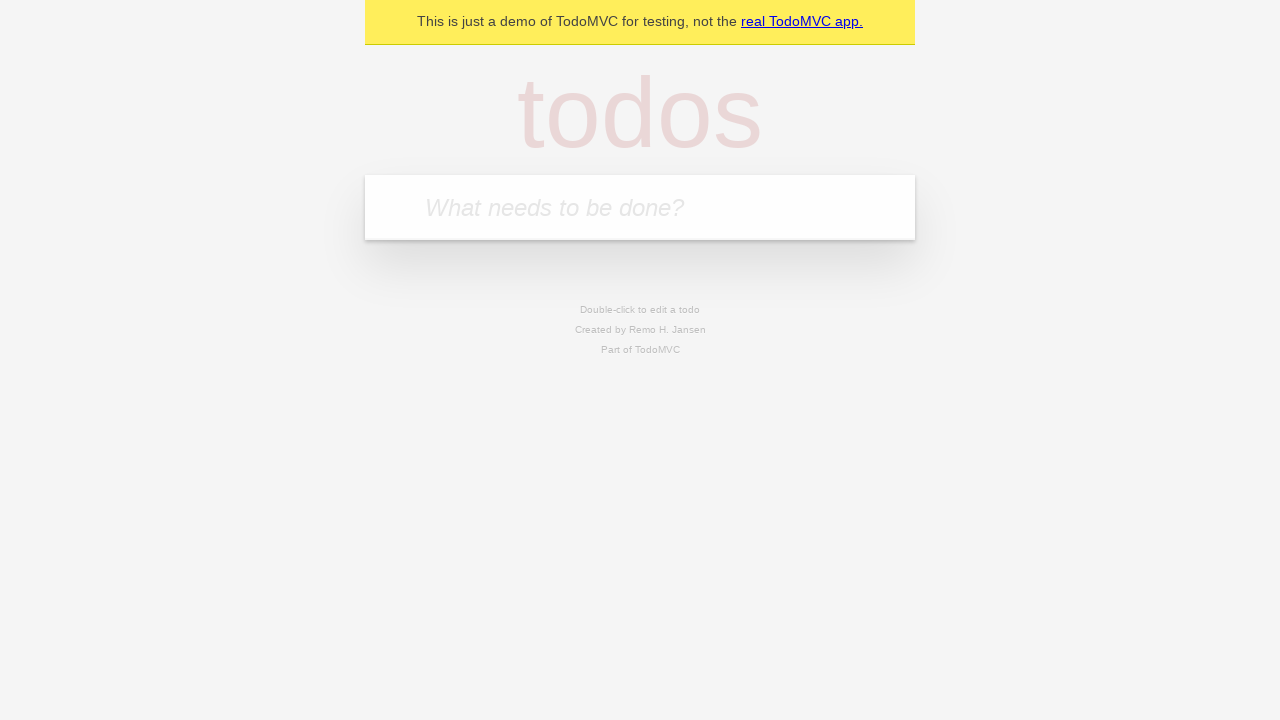

Filled new task input with 'water plants' on .new-todo
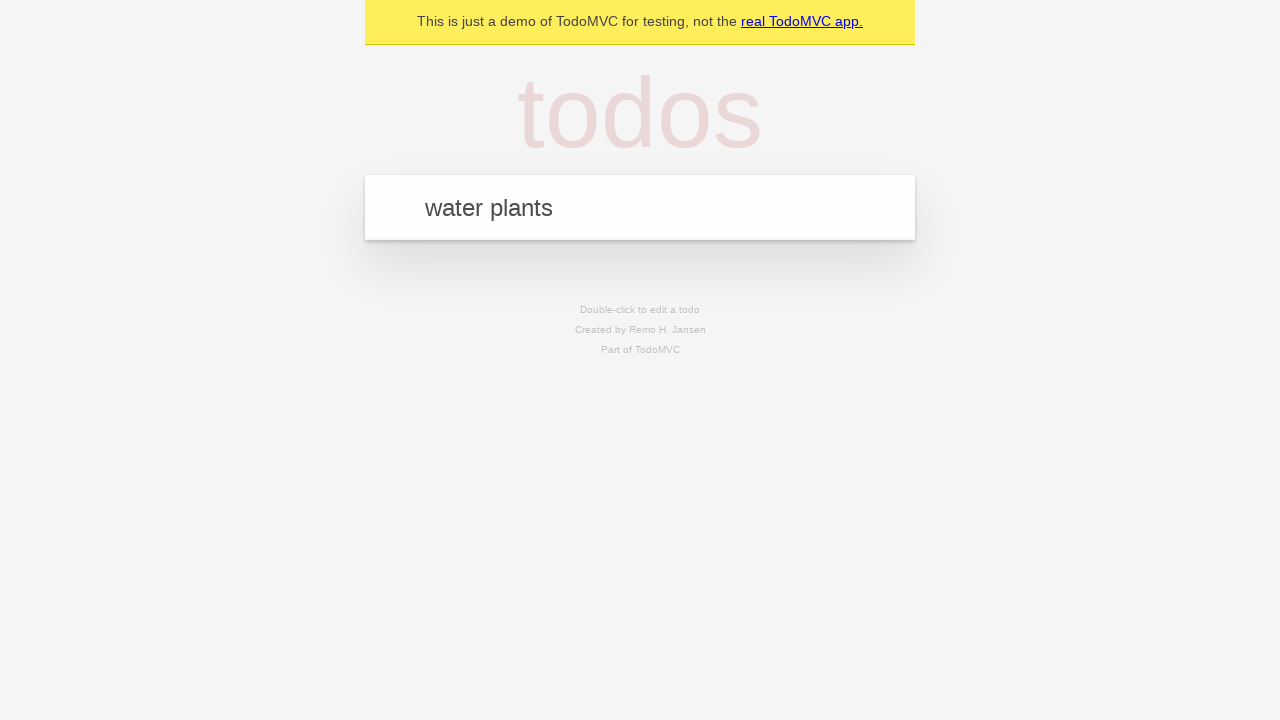

Pressed Enter to add 'water plants' task on .new-todo
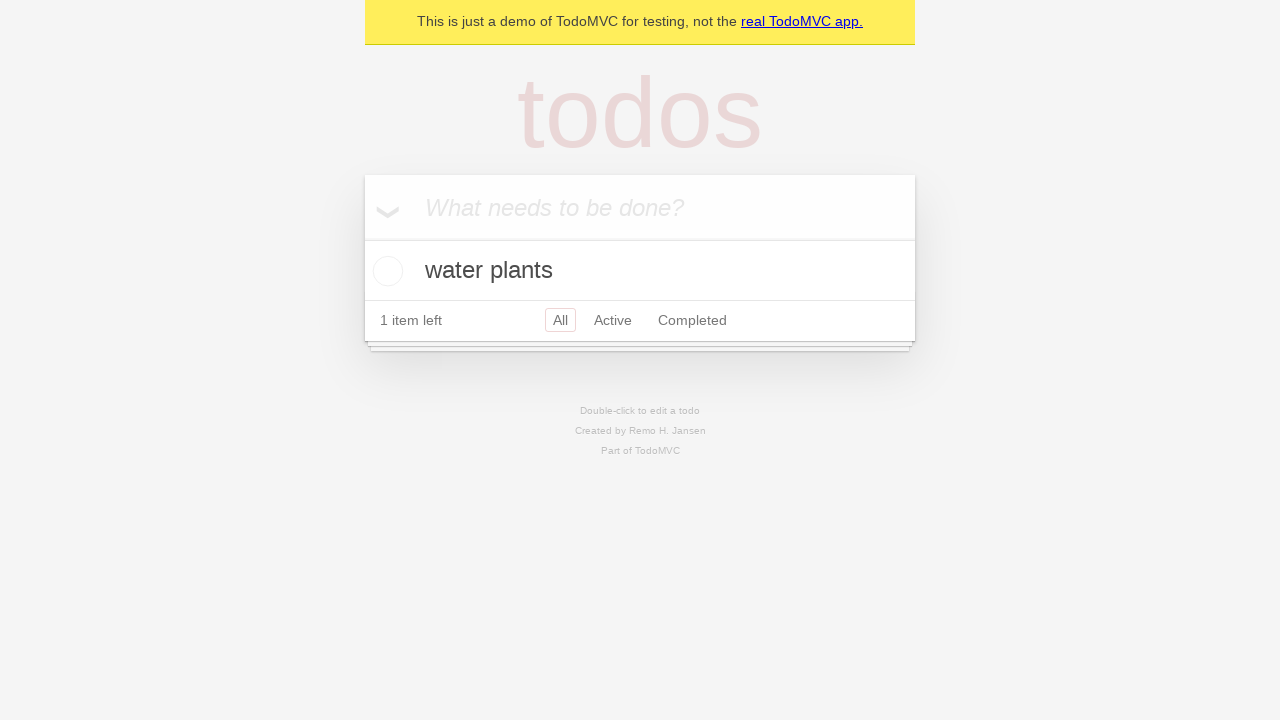

Filled new task input with 'clean fridge' on .new-todo
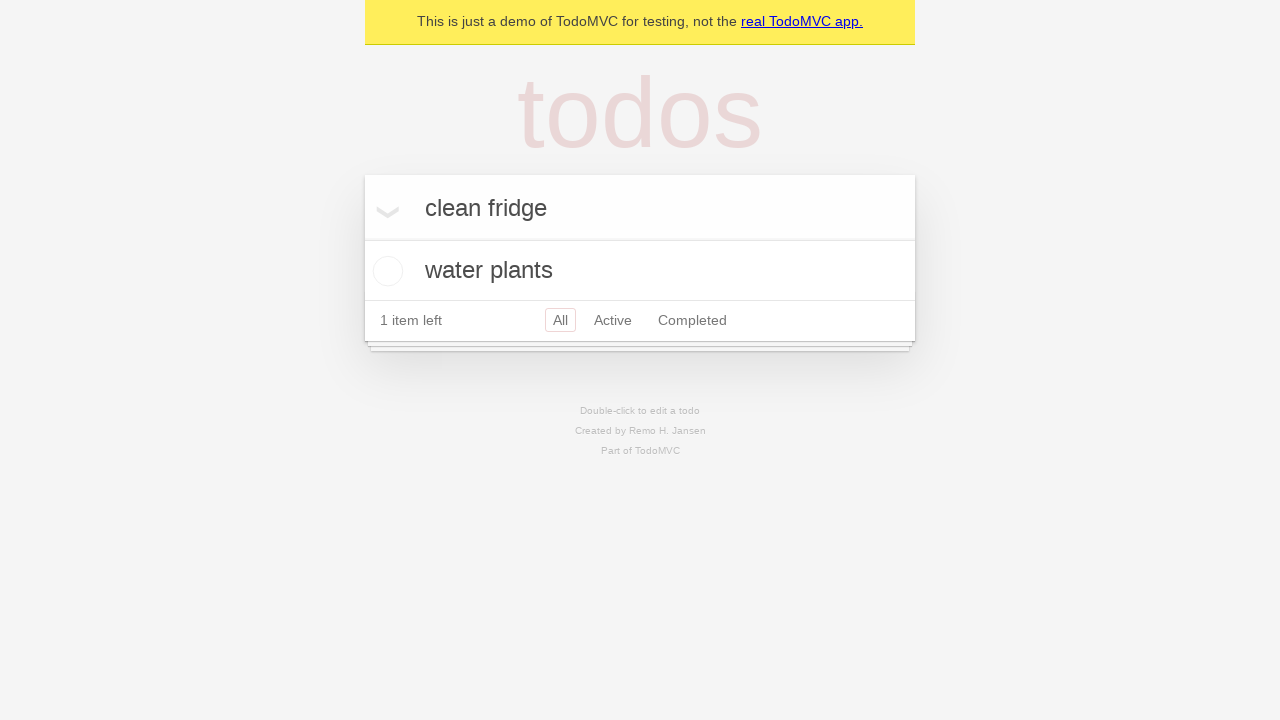

Pressed Enter to add 'clean fridge' task on .new-todo
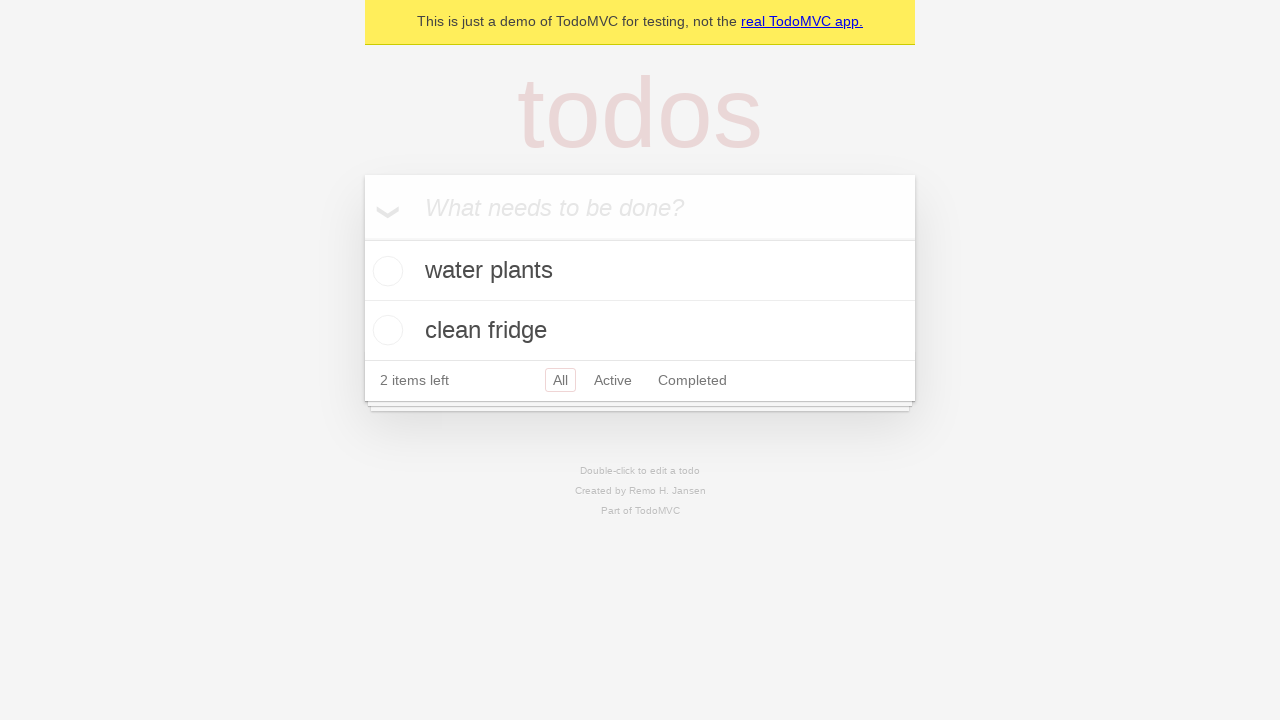

Filled new task input with 'fold laundry' on .new-todo
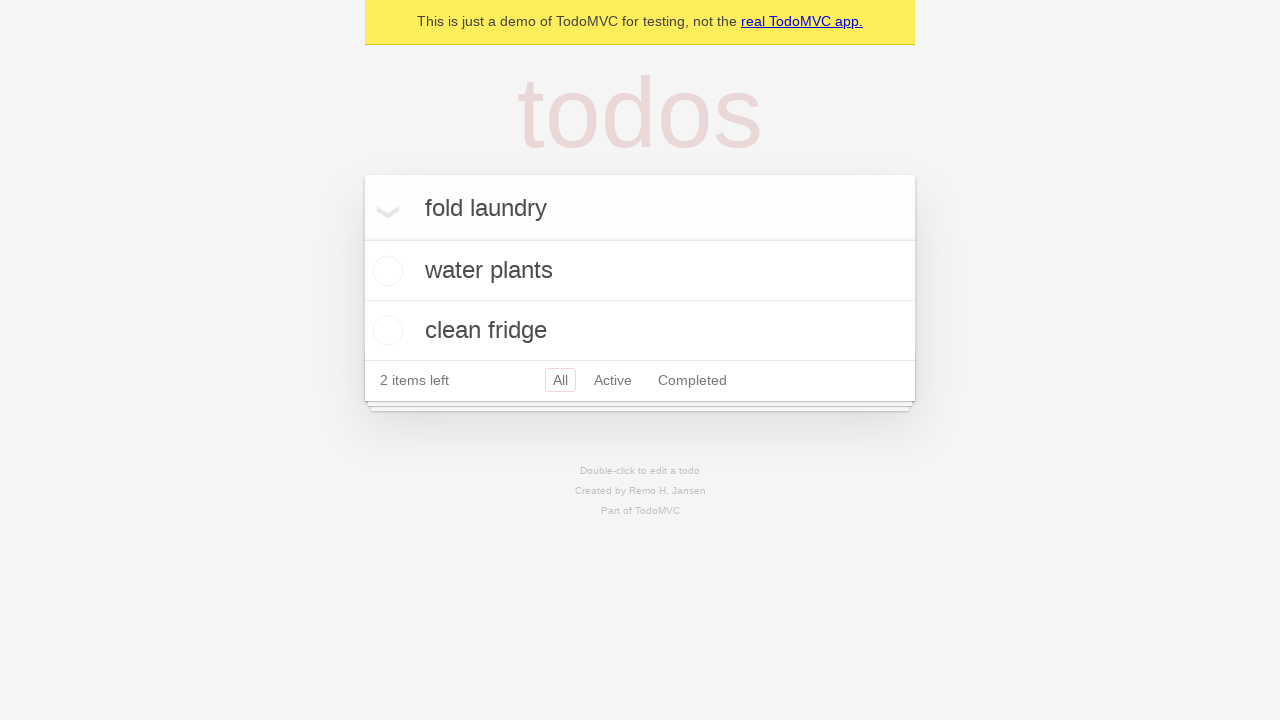

Pressed Enter to add 'fold laundry' task on .new-todo
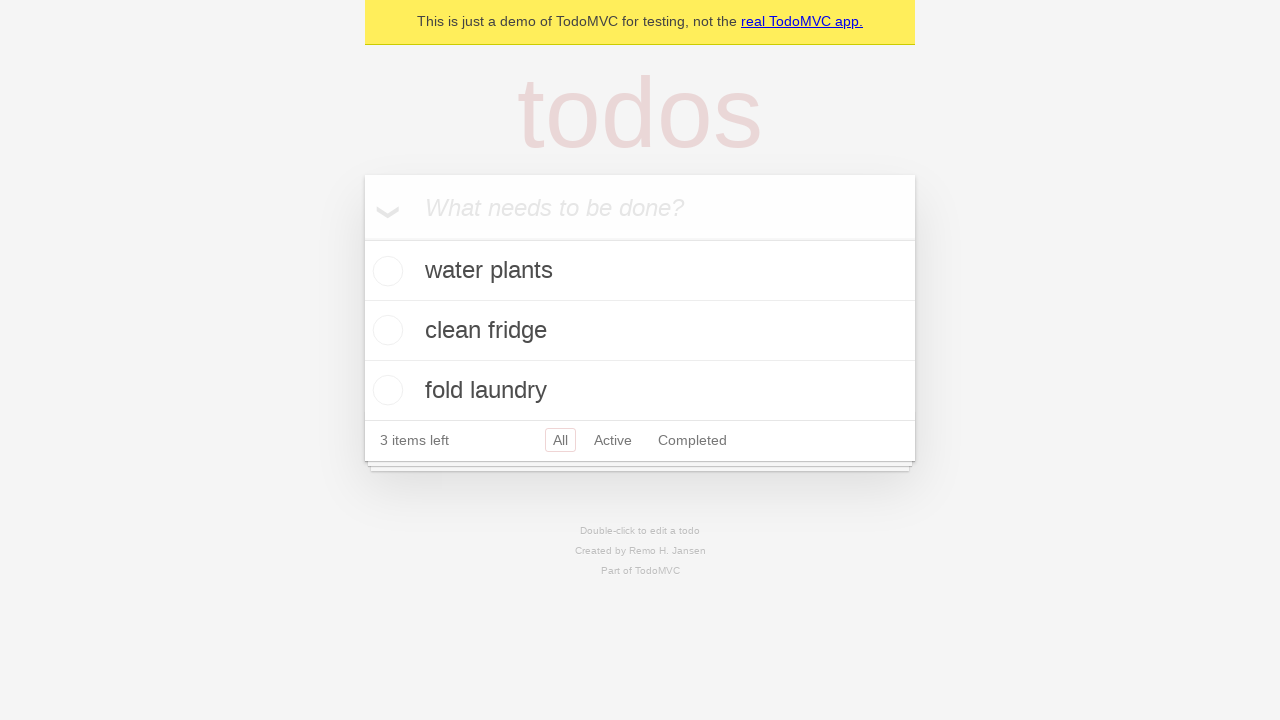

Located all todo items in the list
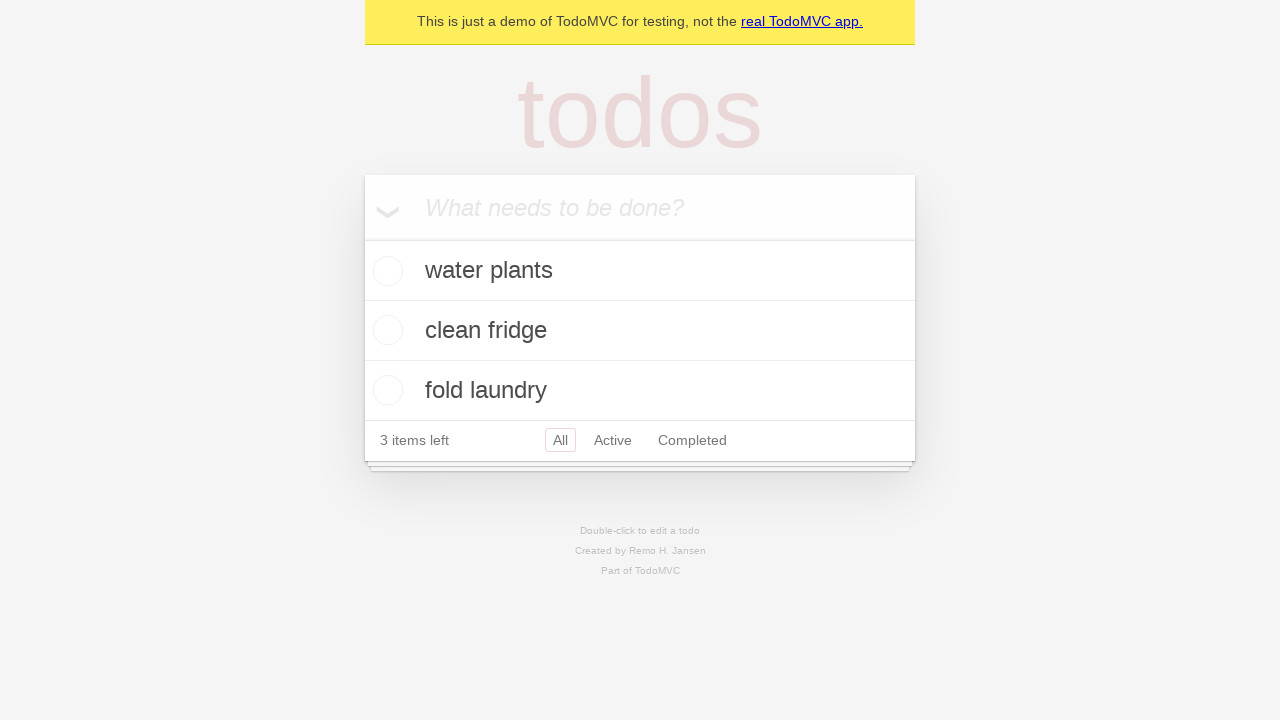

Double-clicked second task to enter edit mode at (640, 331) on .todo-list li >> nth=1
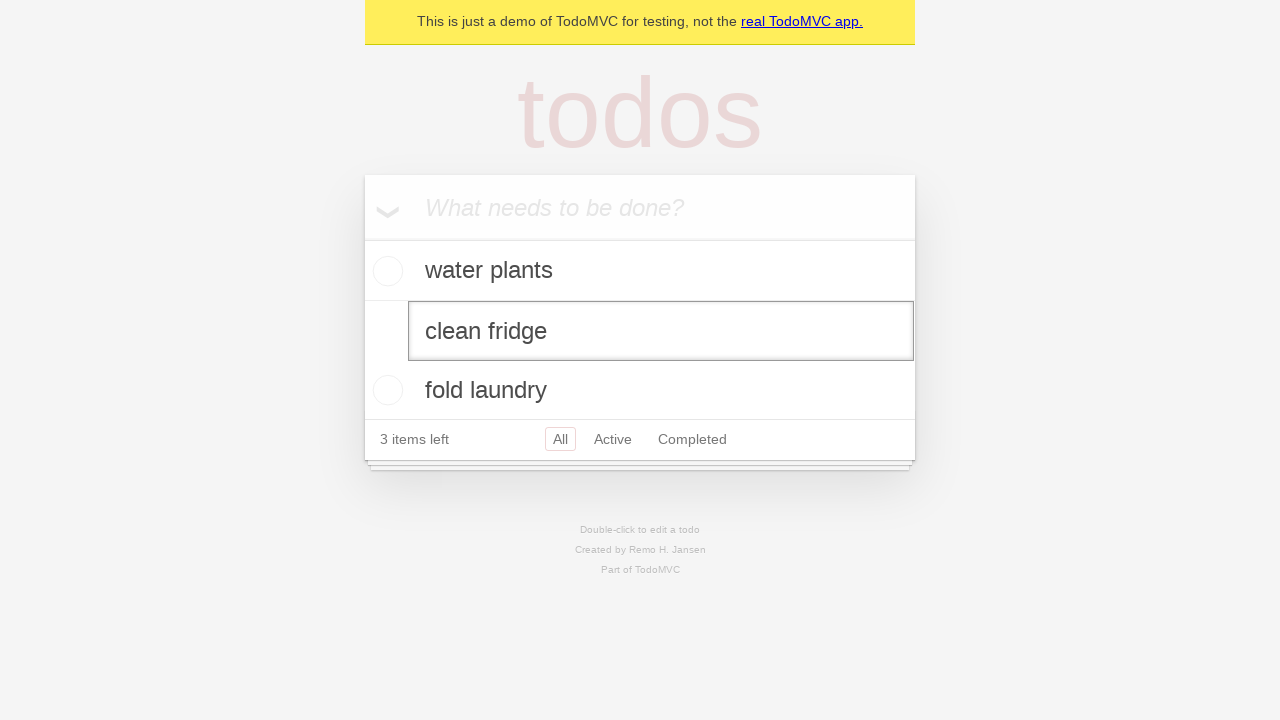

Filled edit field with 'Walk the dog' padded with leading and trailing whitespaces on .todo-list li.editing .edit
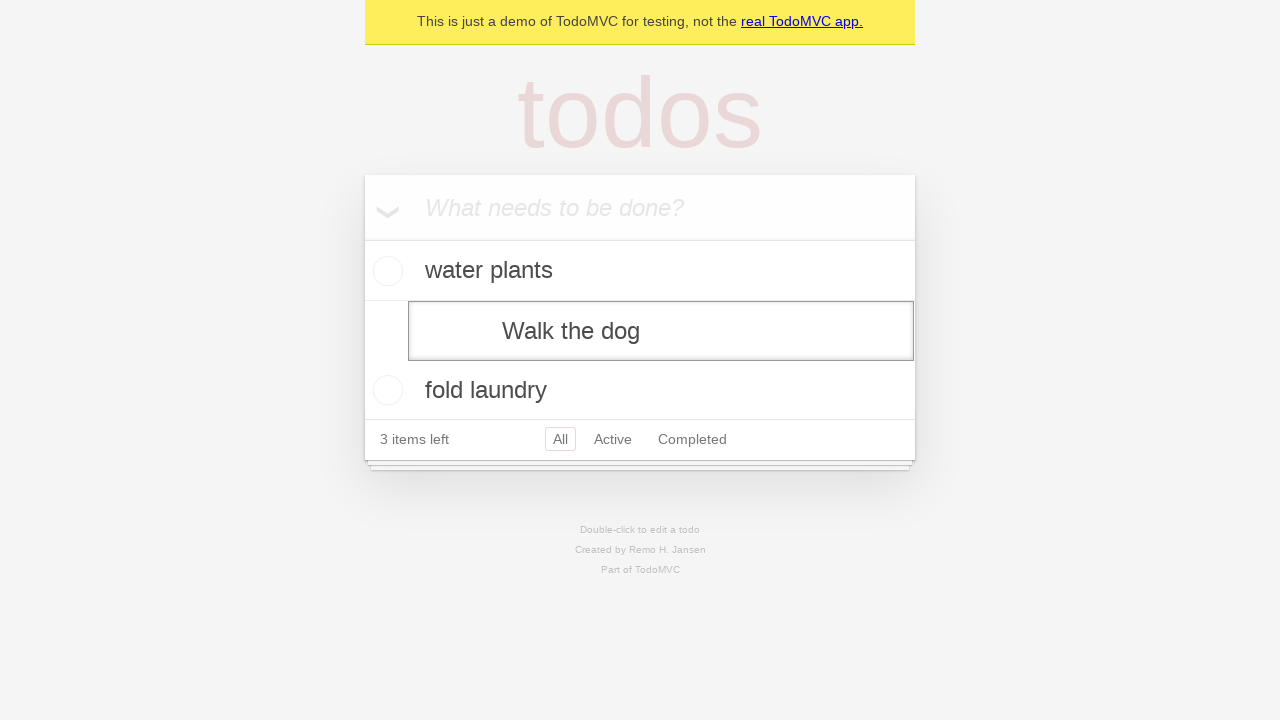

Pressed Enter to save edited task with whitespace padding on .todo-list li.editing .edit
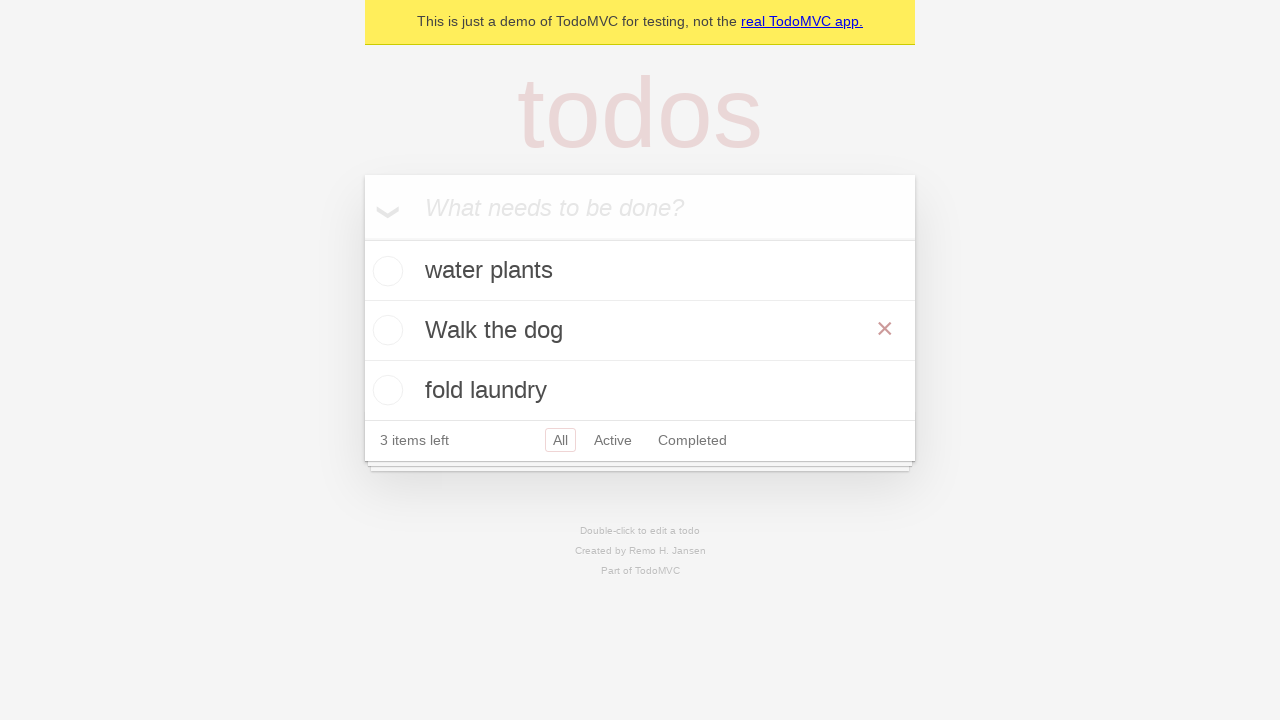

Waited for todo list to load after edit completion
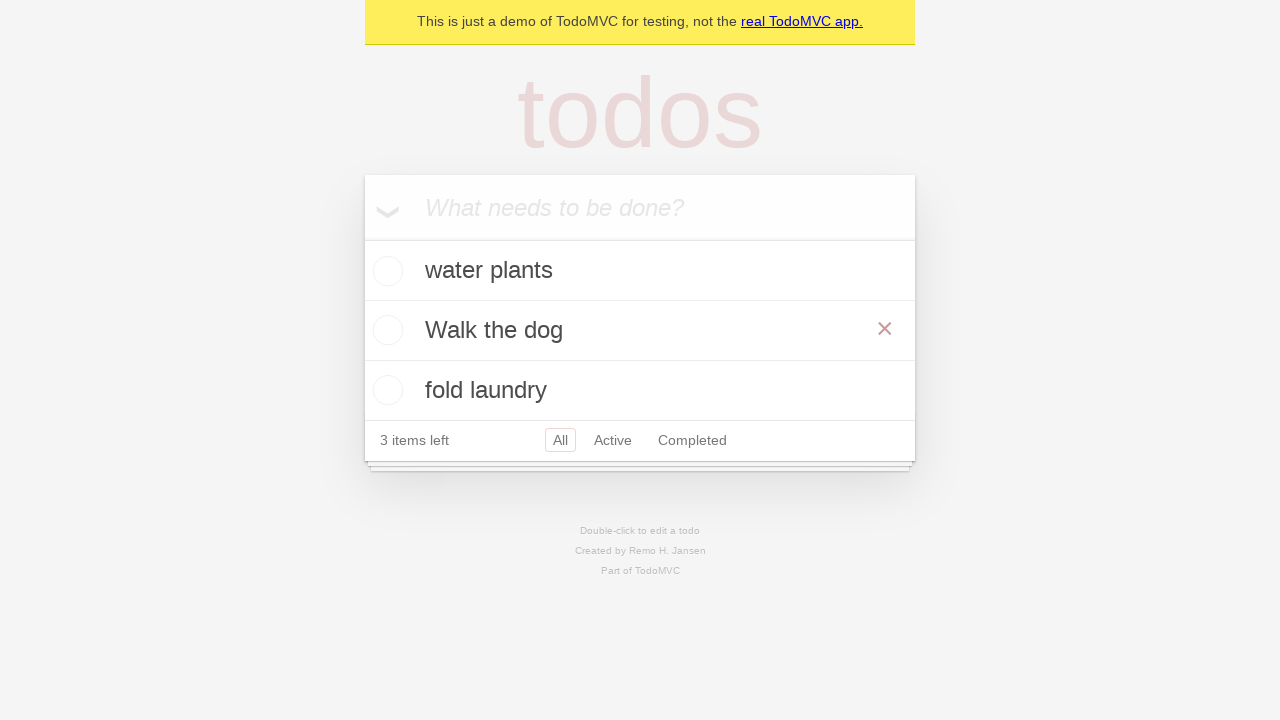

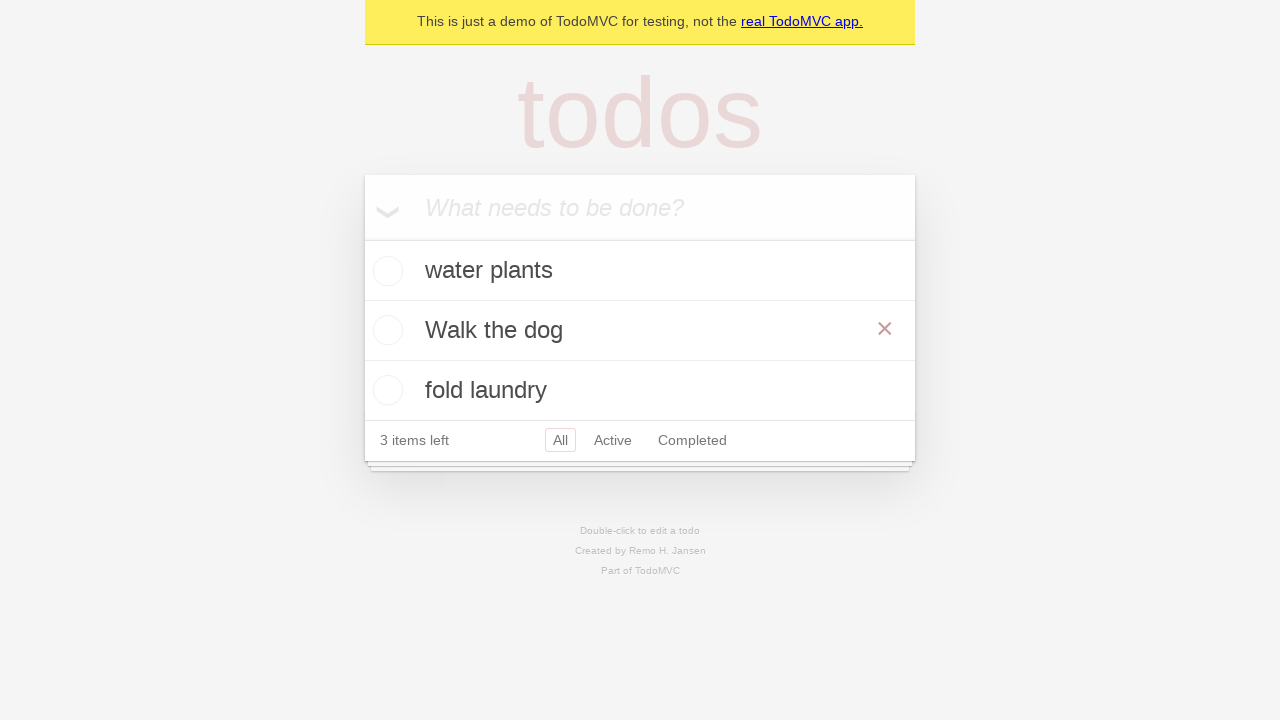